Tests file download functionality on DemoQA by clicking the download button

Starting URL: https://demoqa.com/upload-download

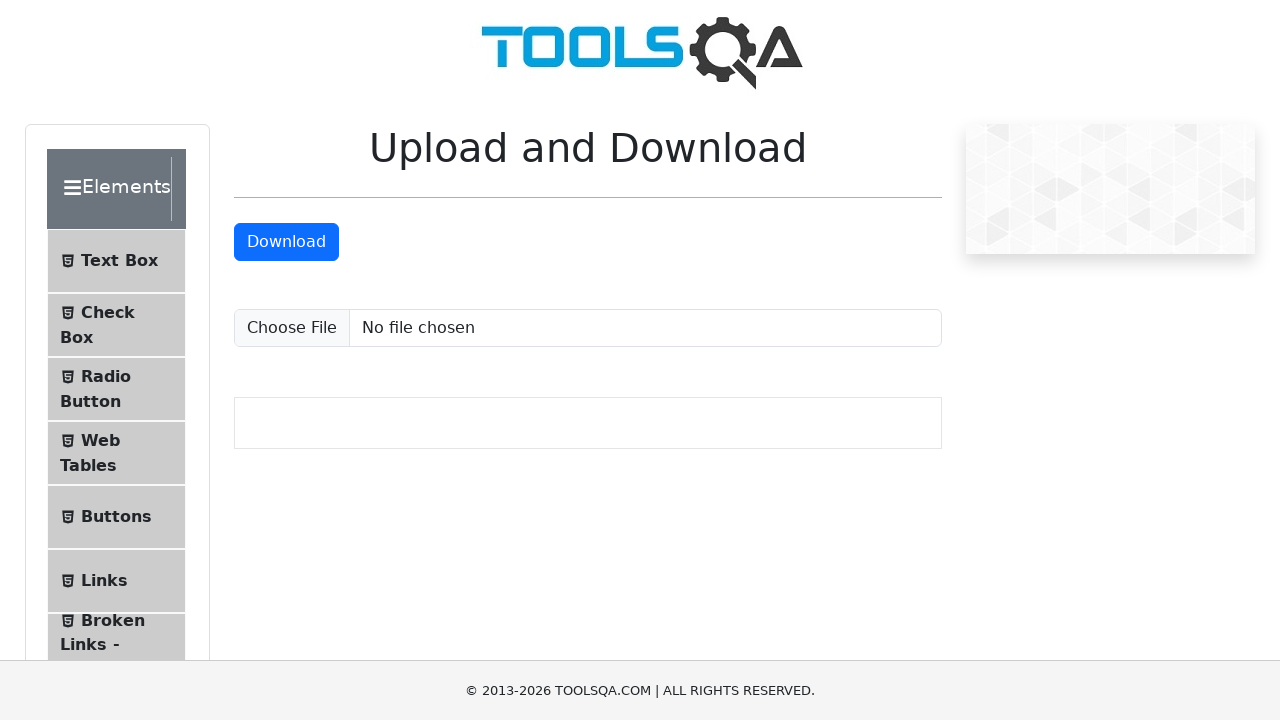

Navigated to DemoQA upload-download page
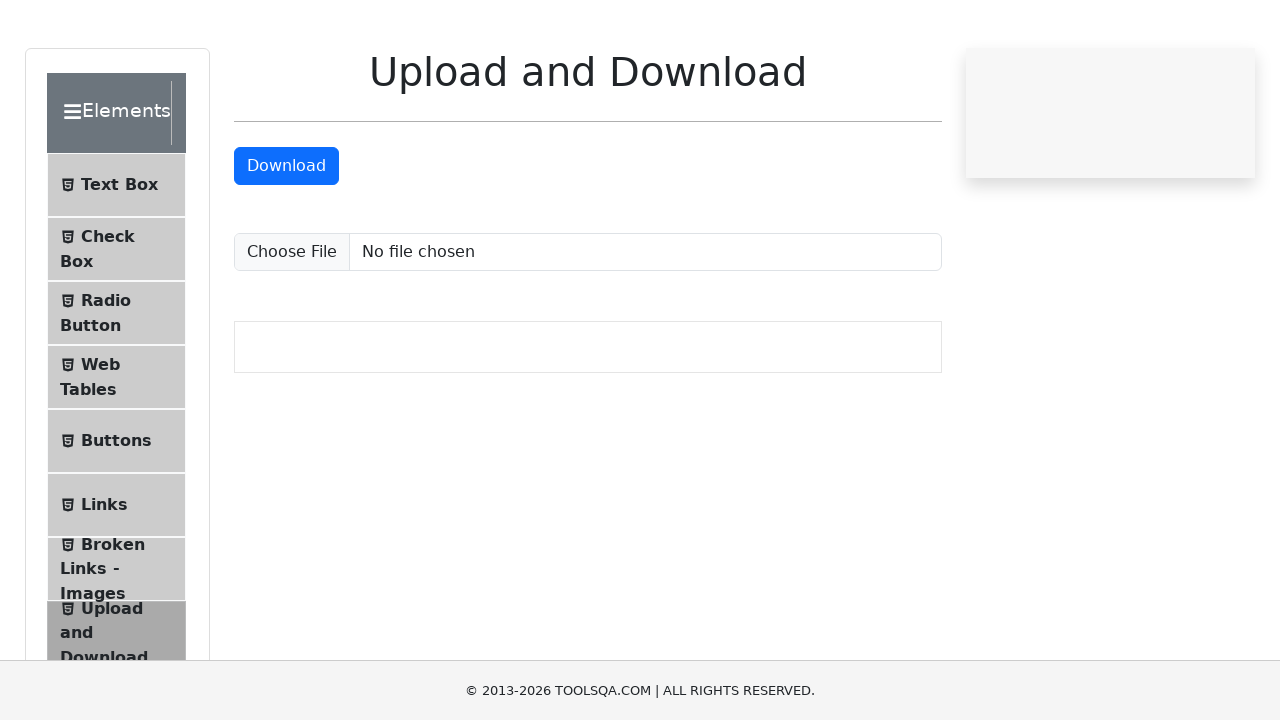

Clicked the download button to initiate file download at (286, 242) on #downloadButton
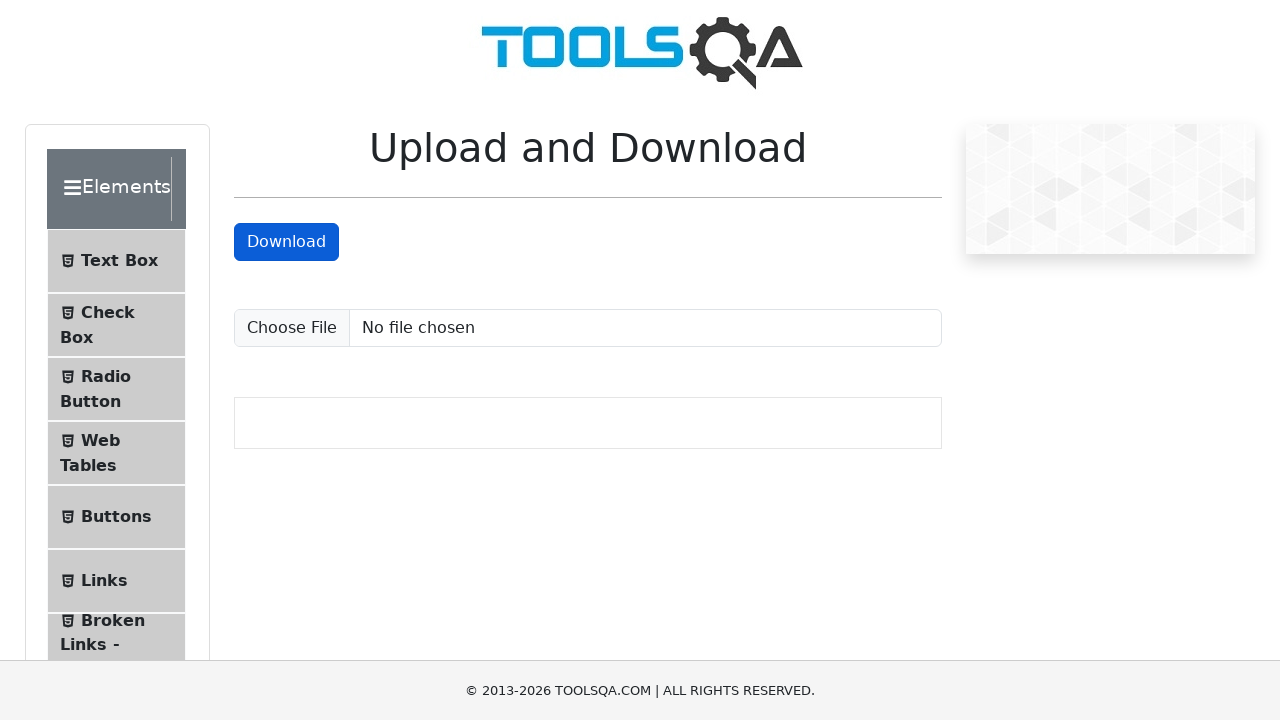

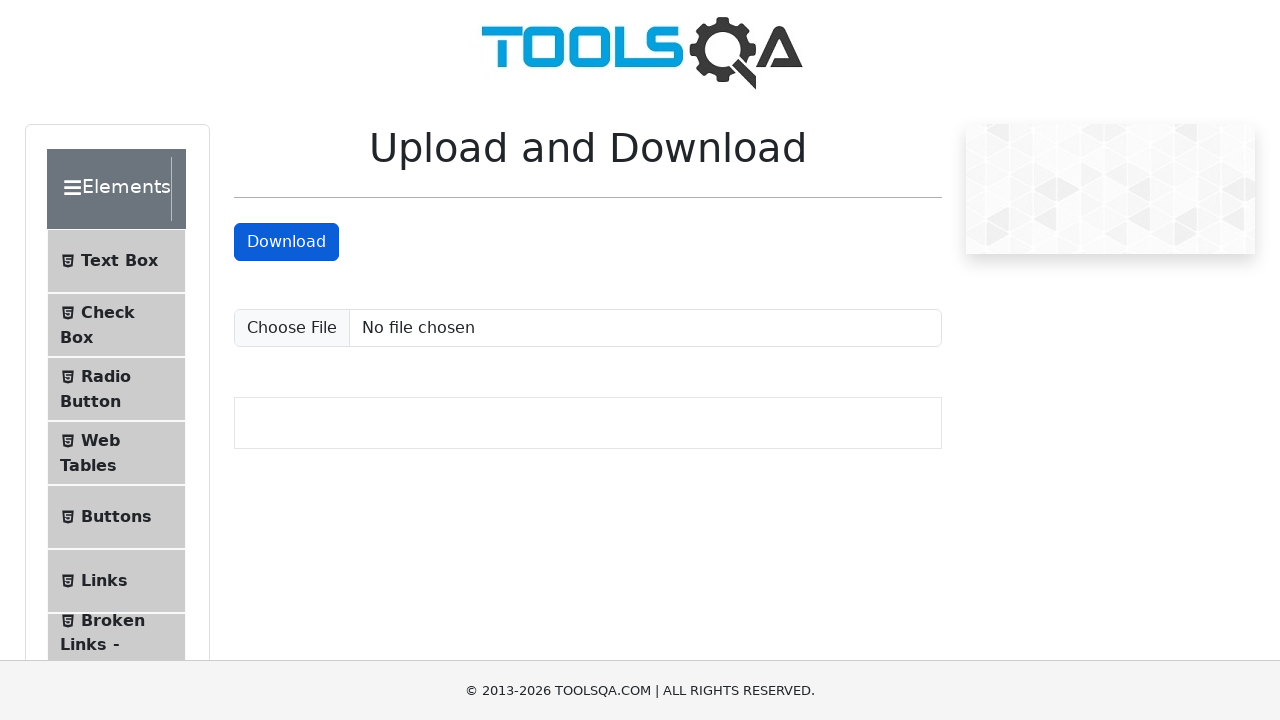